Tests checkbox functionality by clicking on both checkboxes to toggle their states

Starting URL: https://the-internet.herokuapp.com/checkboxes

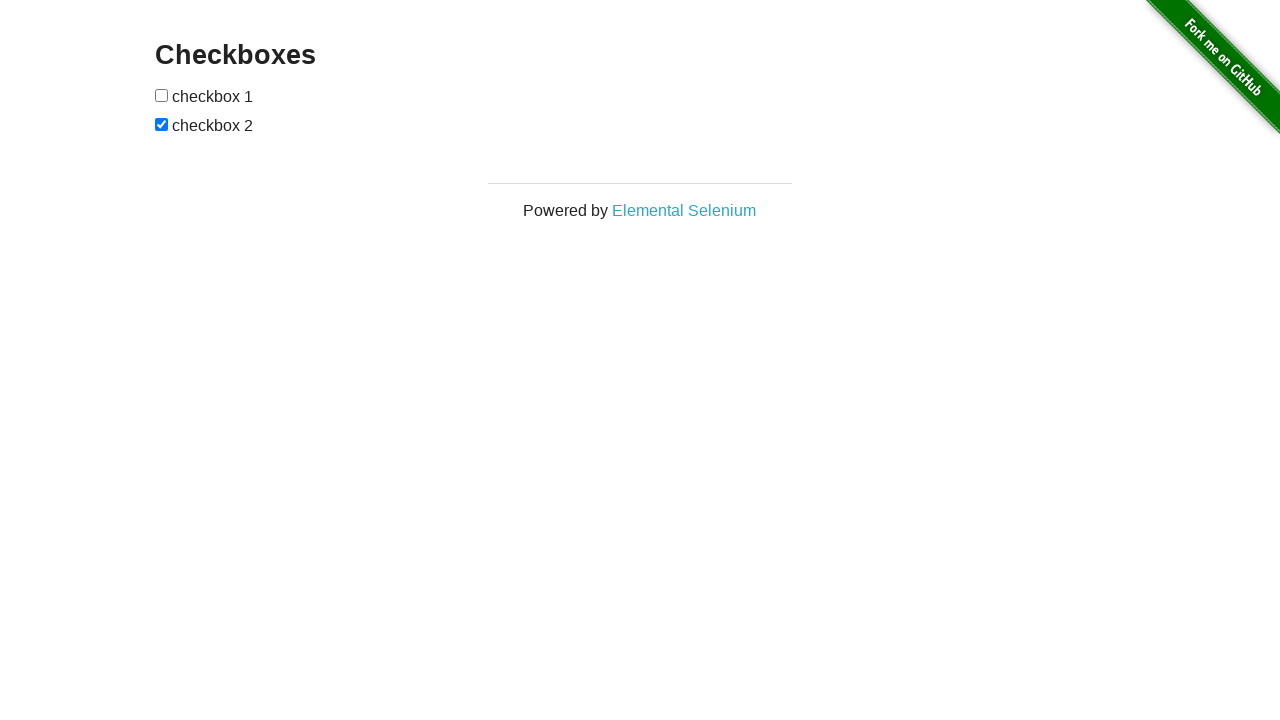

Clicked first checkbox to toggle its state at (162, 95) on xpath=//input[1]
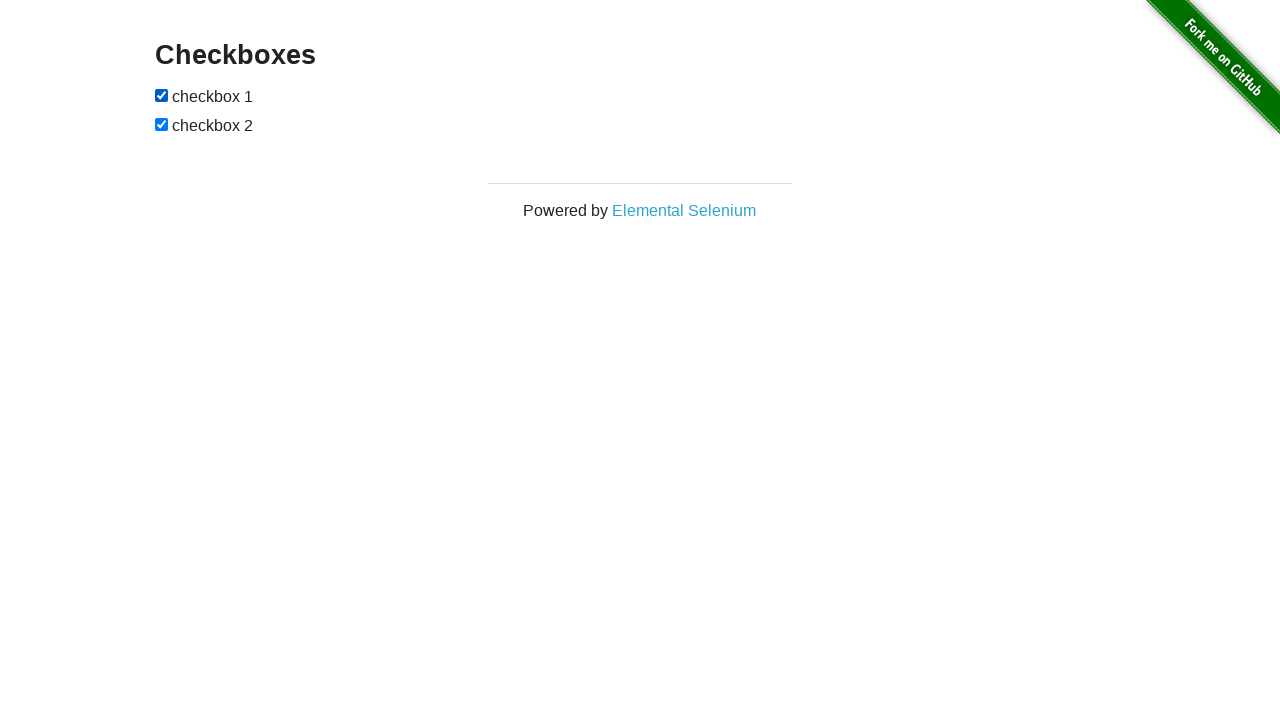

Clicked second checkbox to toggle its state at (162, 124) on xpath=//input[2]
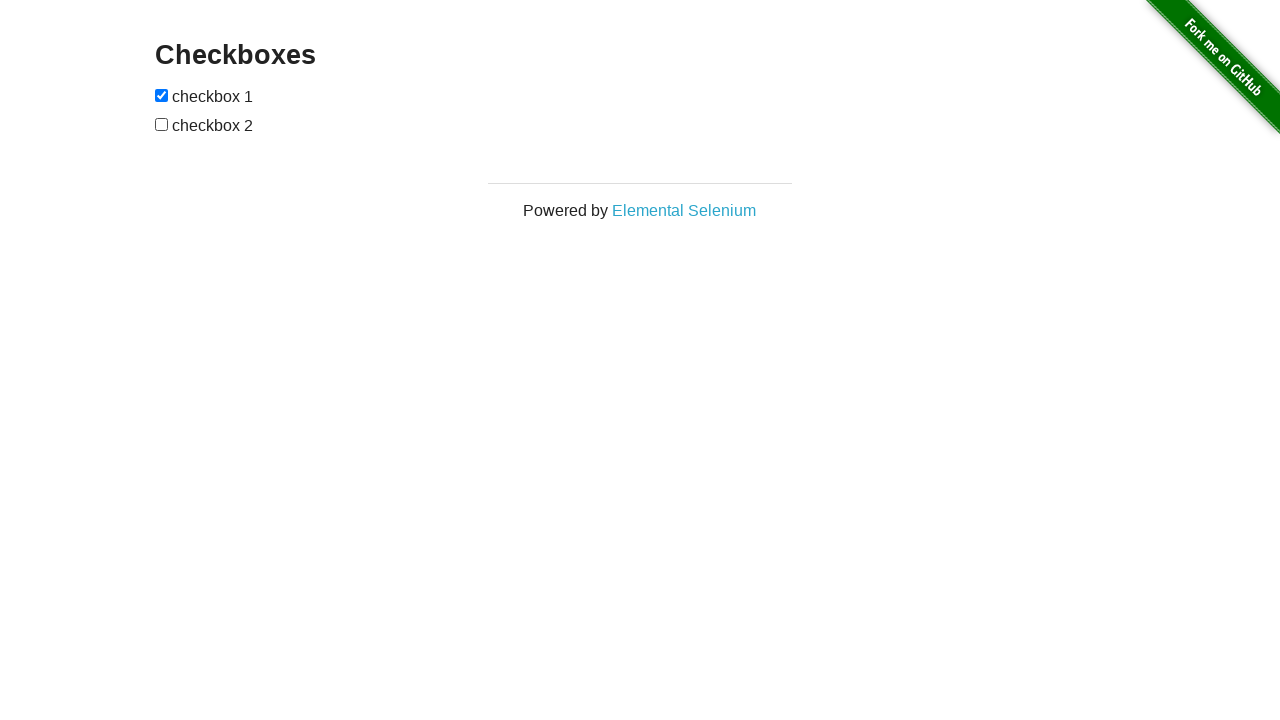

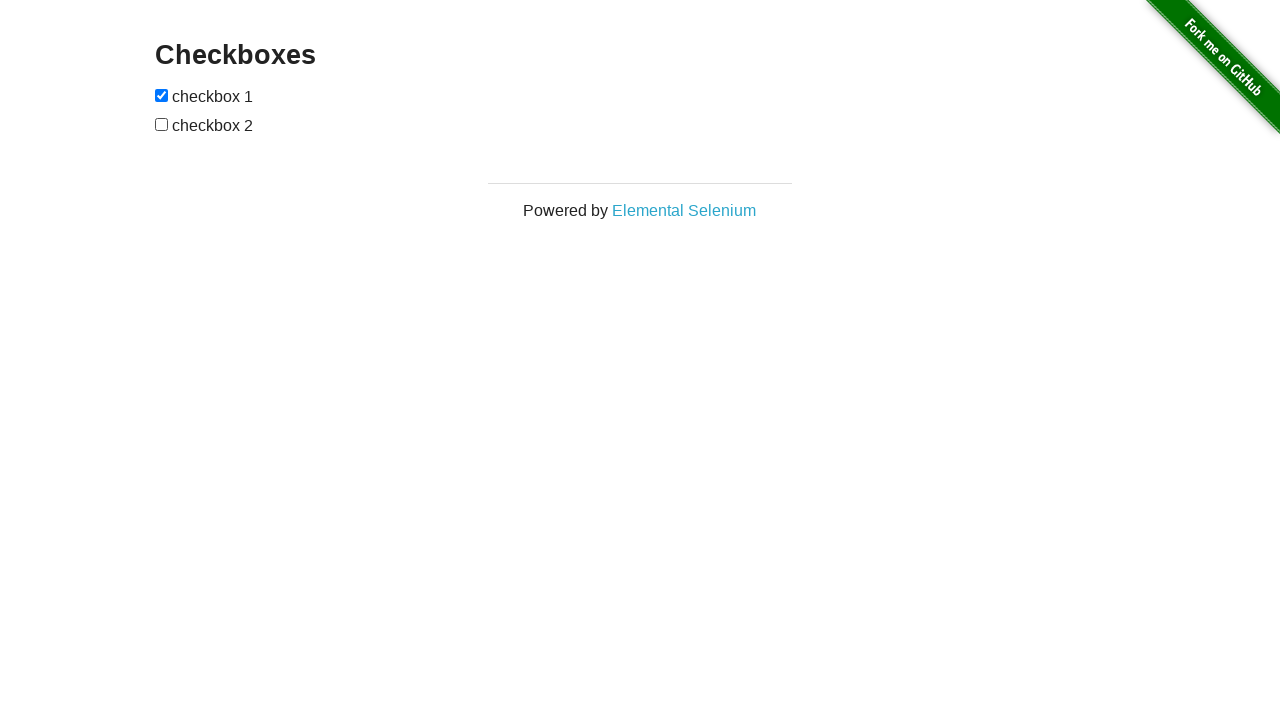